Tests registration form validation by entering mismatched email addresses and verifying the confirmation email error

Starting URL: https://alada.vn/tai-khoan/dang-ky.html

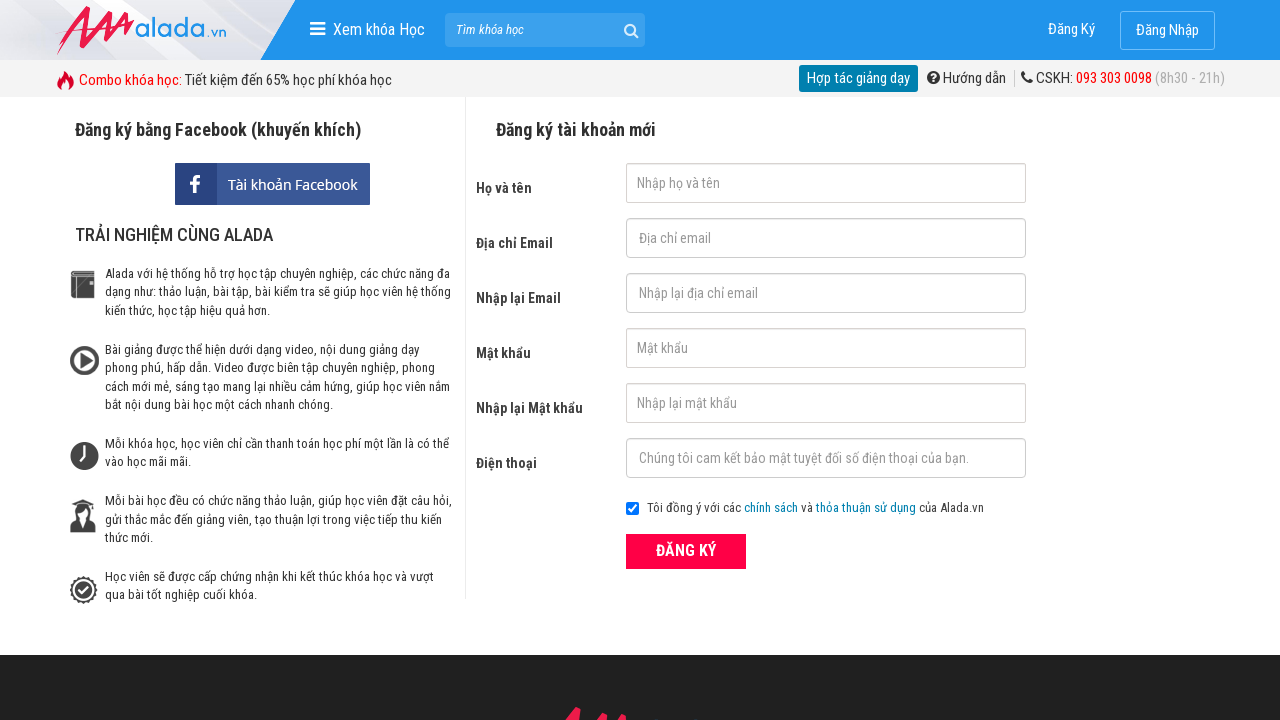

Filled first name field with 'Hien' on #txtFirstname
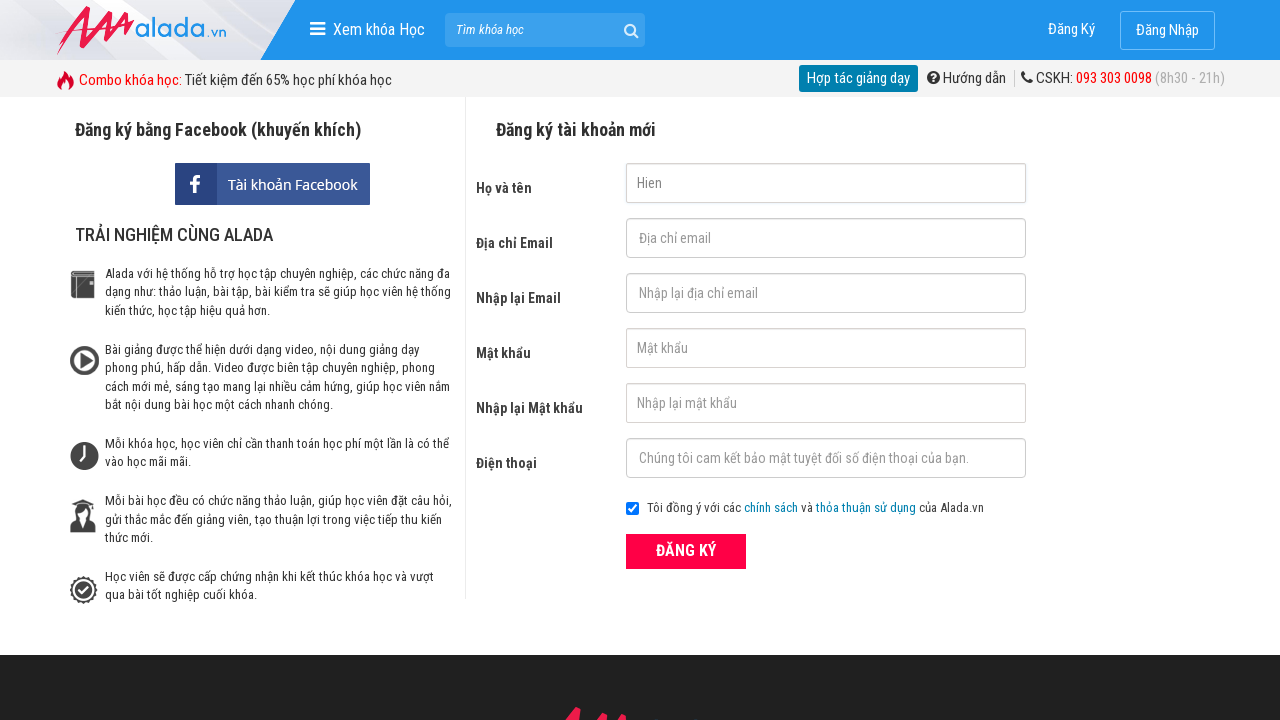

Filled email field with 'testuser_validation@gmail.com' on #txtEmail
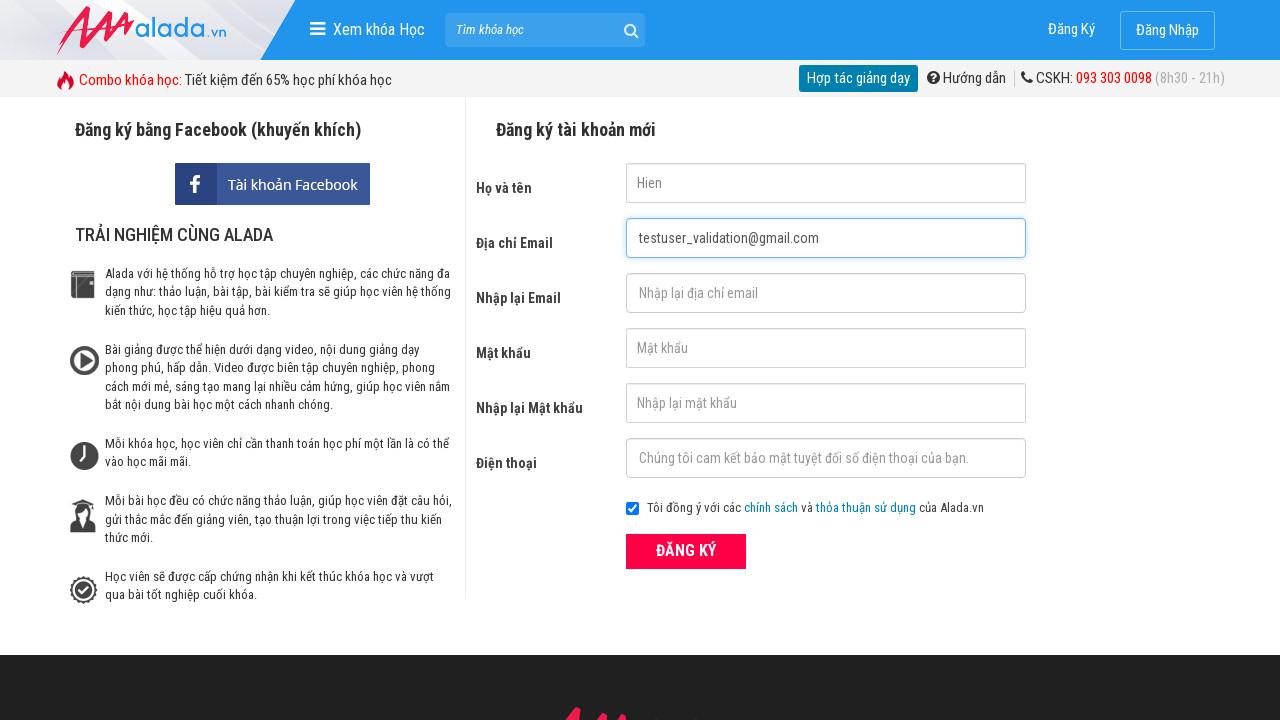

Filled confirm email field with mismatched email 'testuser_validation@gmail.con' on #txtCEmail
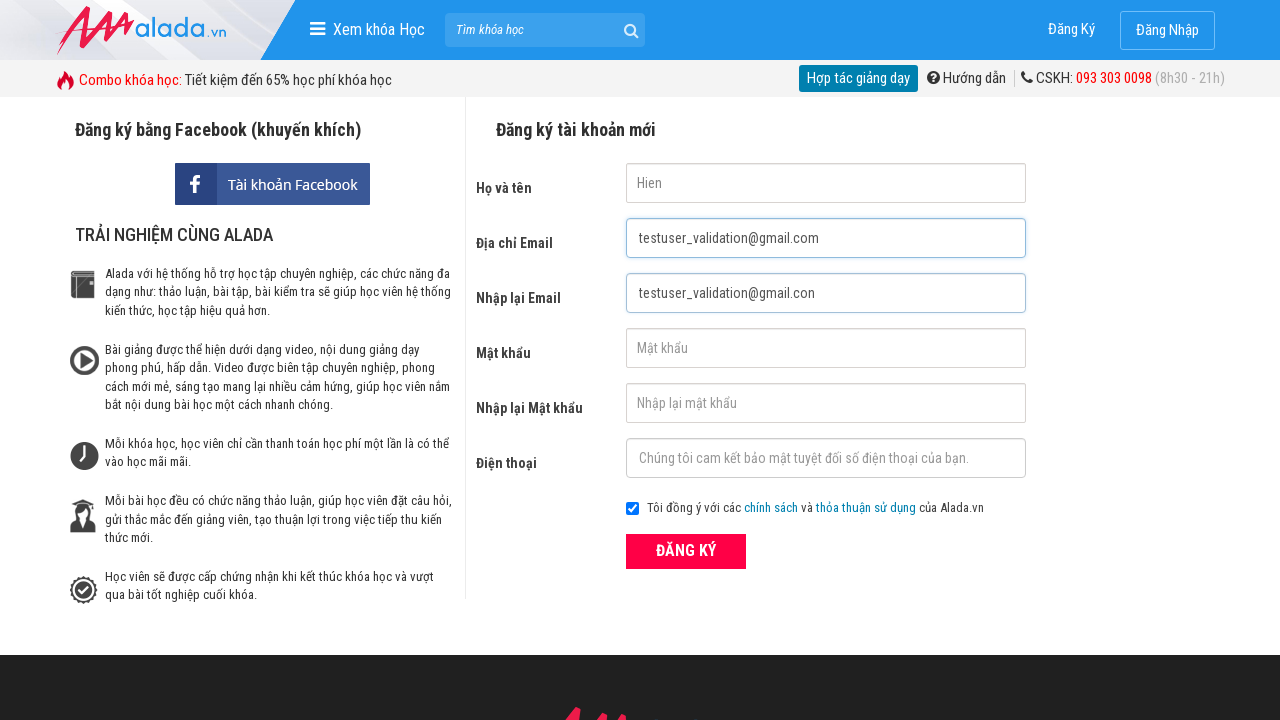

Filled password field with '@123456789' on #txtPassword
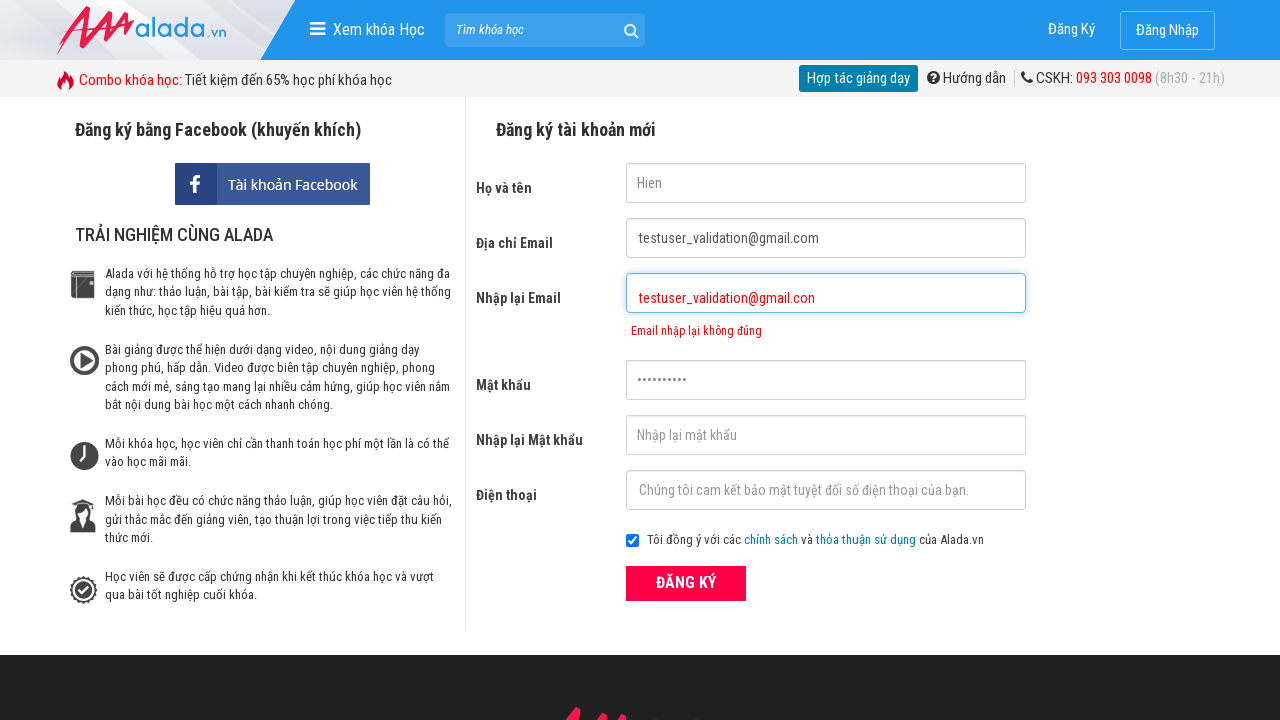

Filled confirm password field with '@123456789' on #txtCPassword
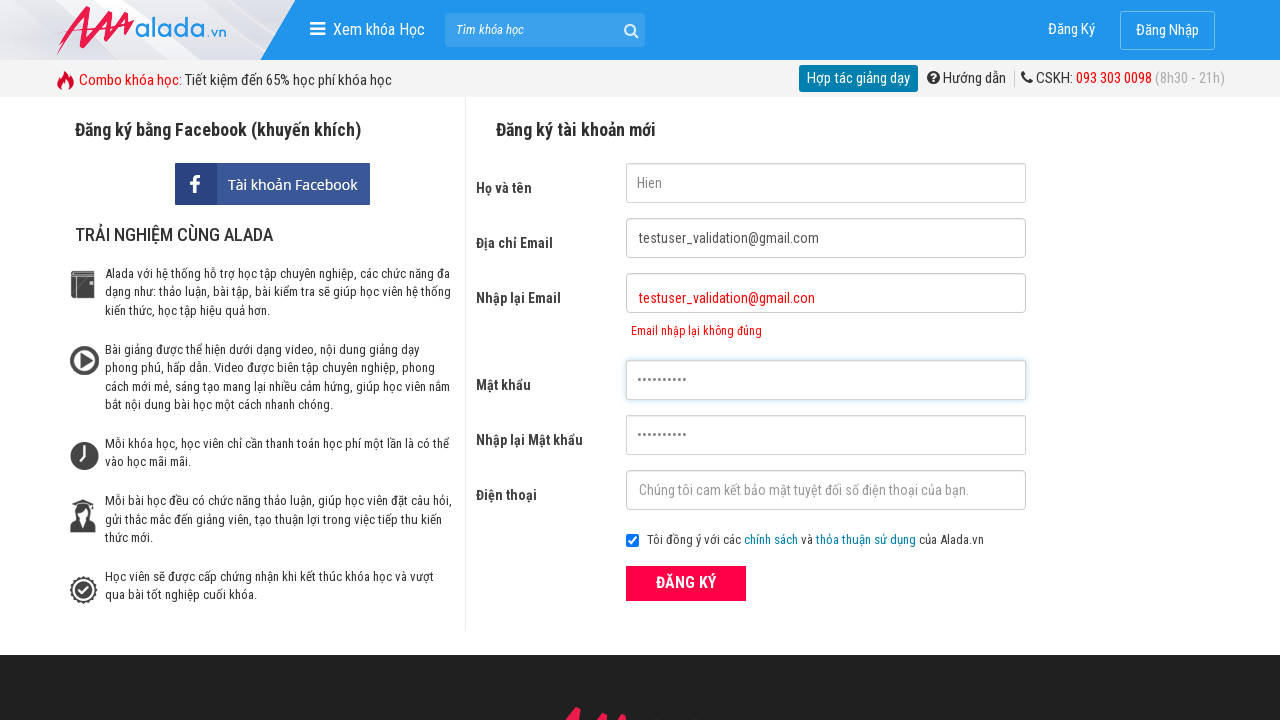

Filled phone field with '0336917958' on #txtPhone
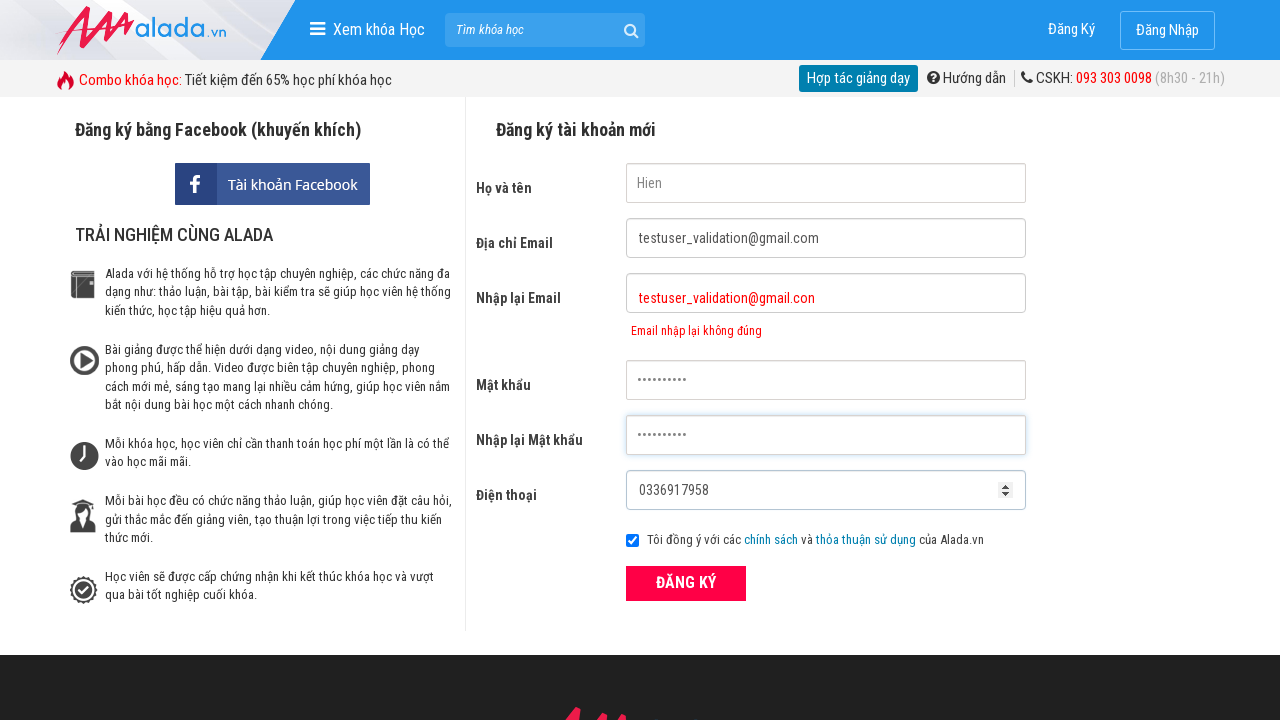

Clicked ĐĂNG KÝ (Register) button to submit the form at (686, 583) on xpath=//form[@id='frmLogin']//button[text()='ĐĂNG KÝ']
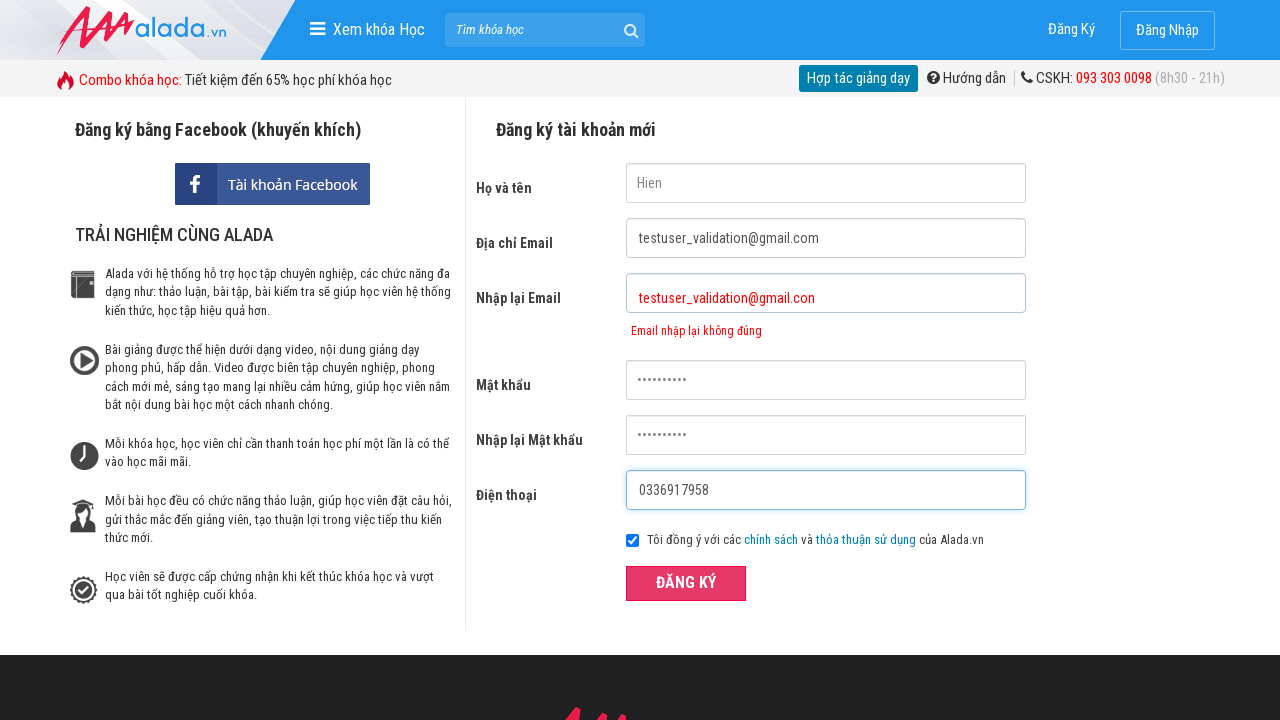

Confirm email error message appeared, validating mismatched email addresses
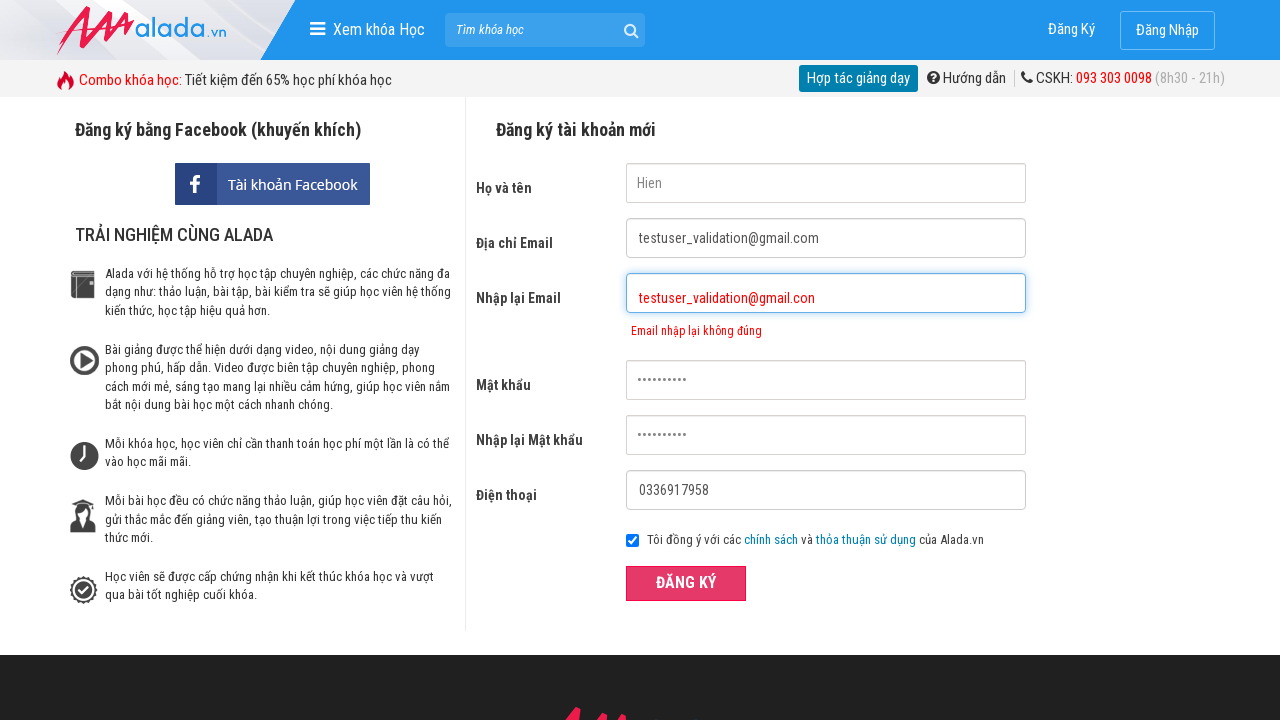

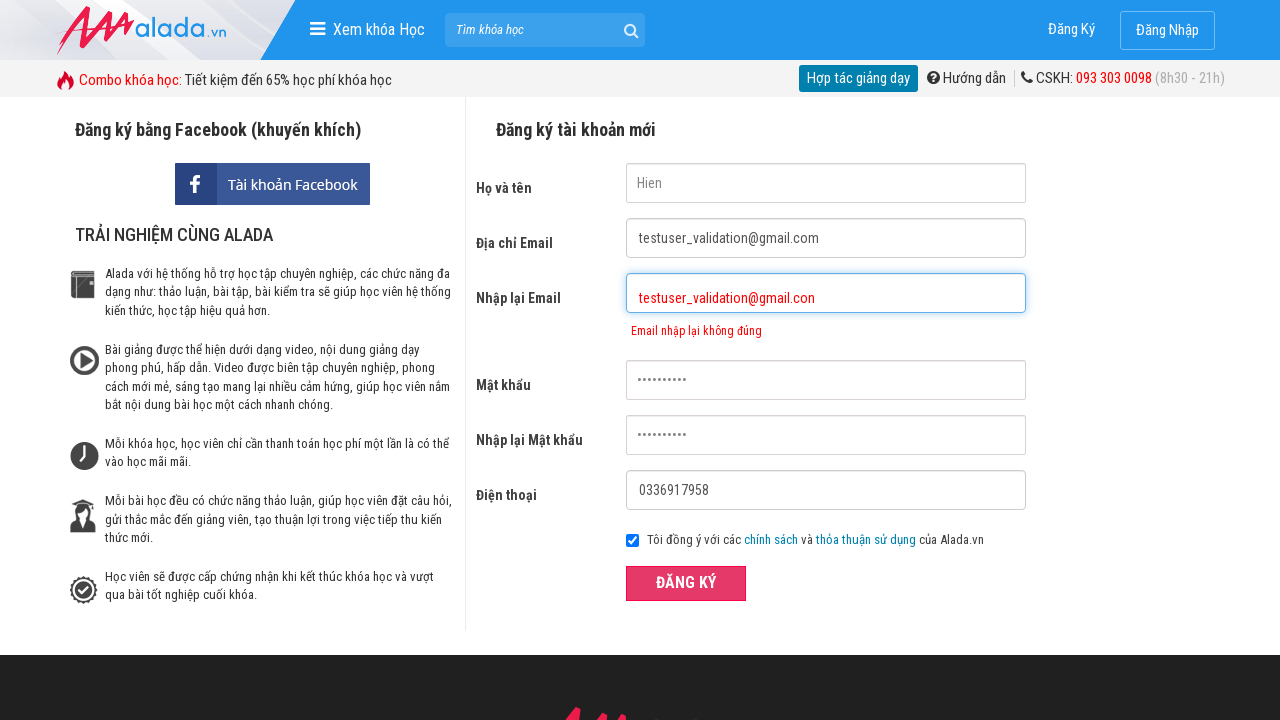